Tests adding and then removing an element on Herokuapp

Starting URL: https://the-internet.herokuapp.com/

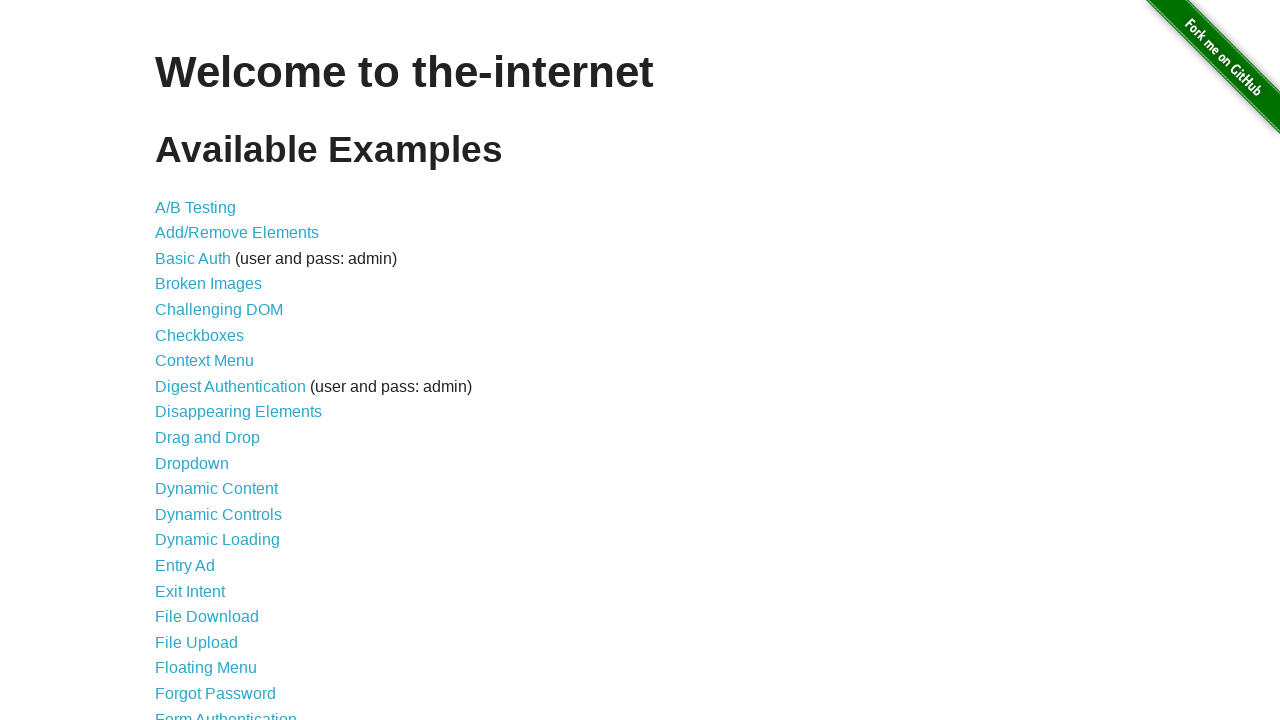

Clicked on Add/Remove Elements link at (237, 233) on a[href='/add_remove_elements/']
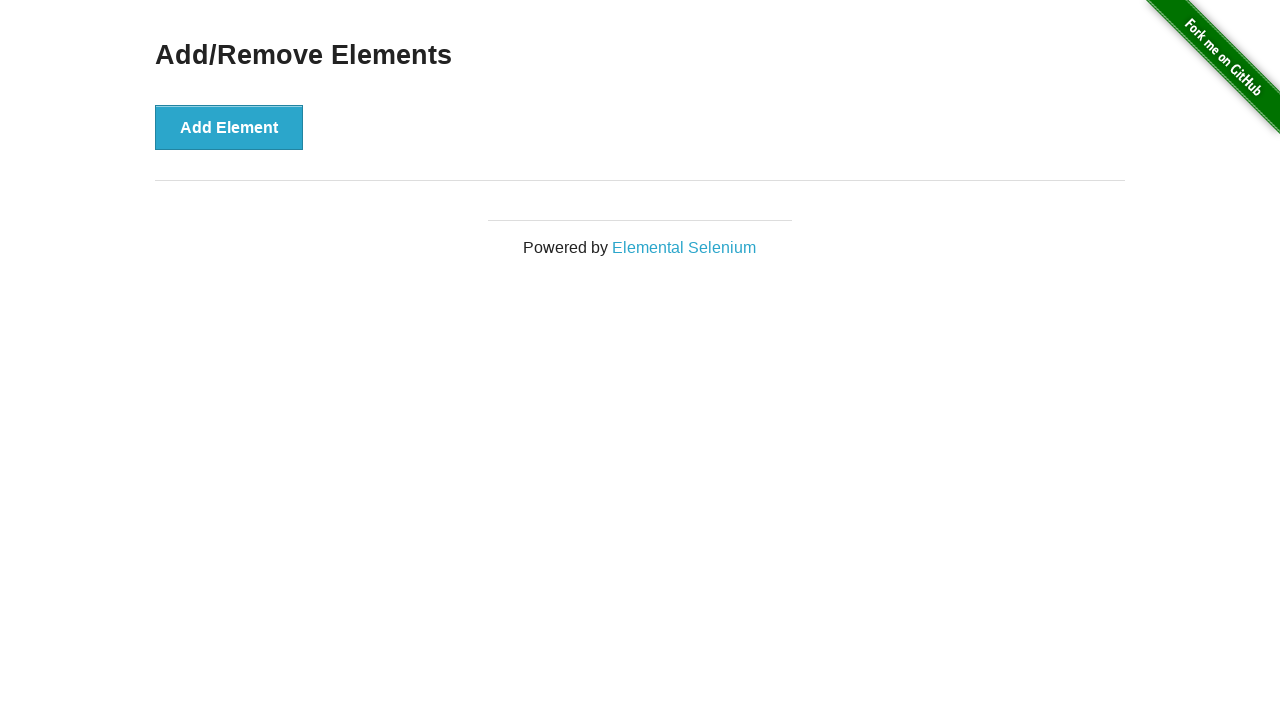

Clicked Add Element button at (229, 127) on button[onclick='addElement()']
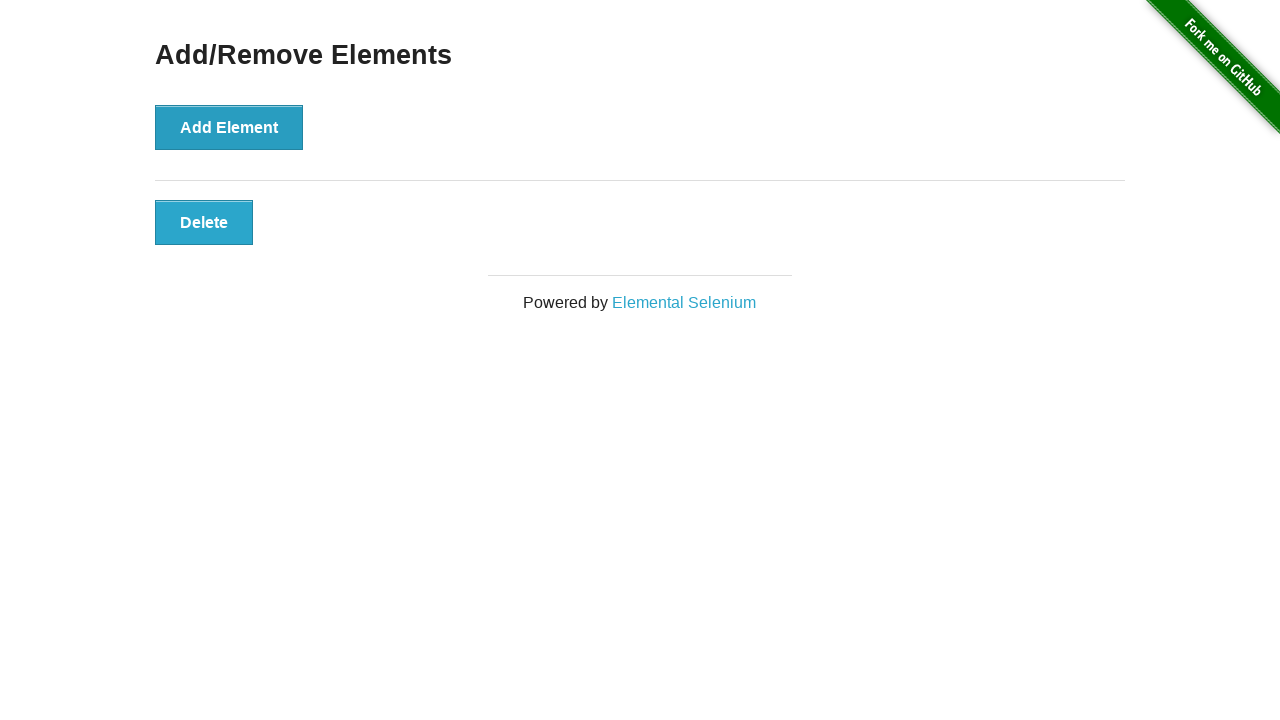

Clicked the Delete button to remove the added element at (204, 222) on button.added-manually
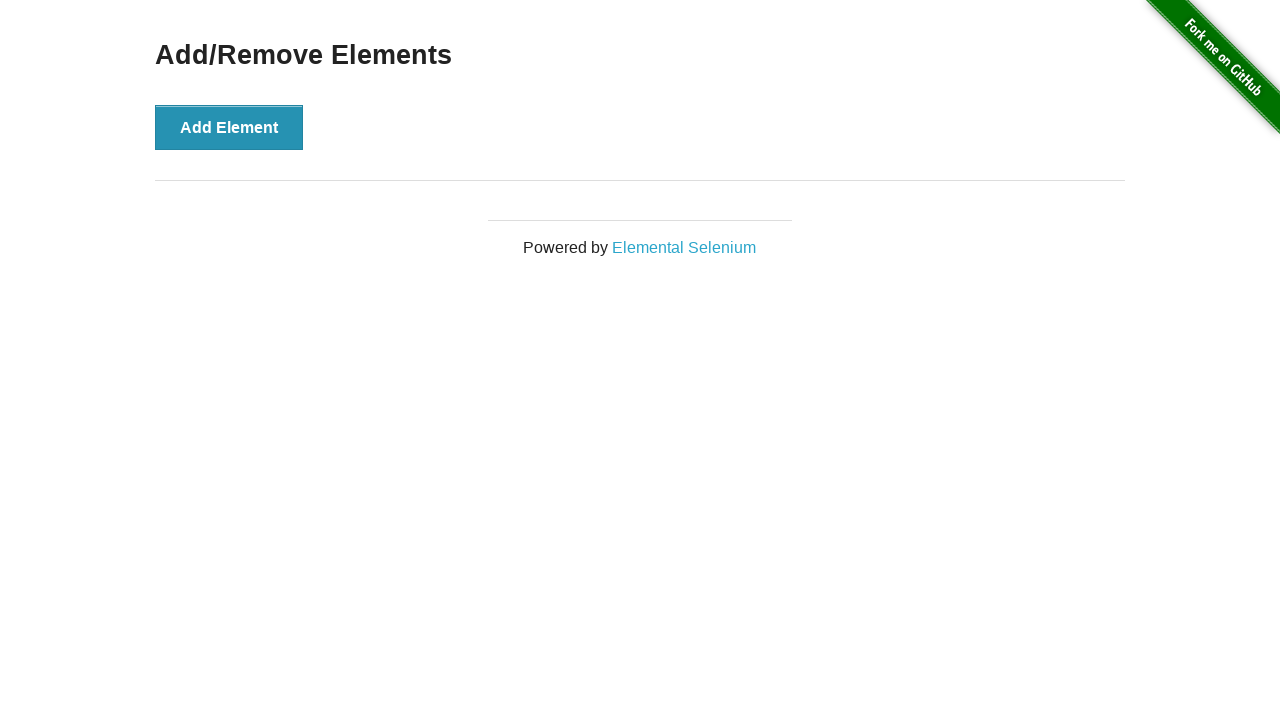

Waited for 500ms to verify element removal
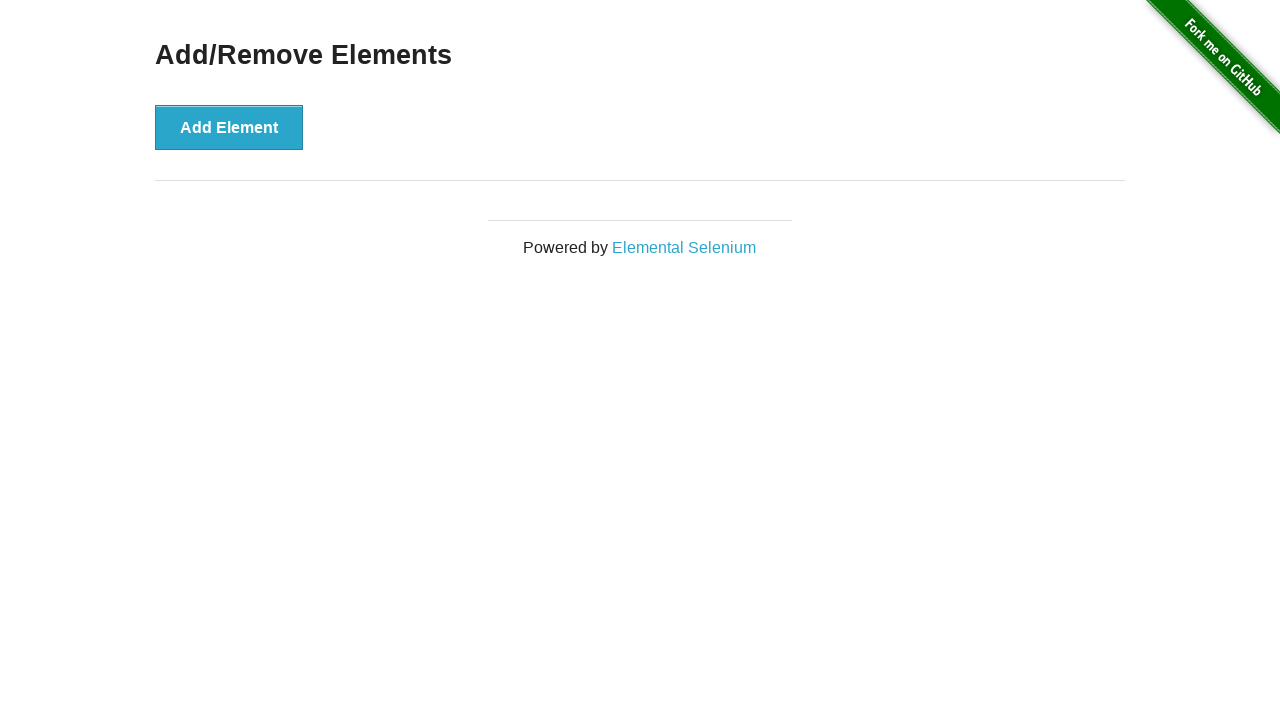

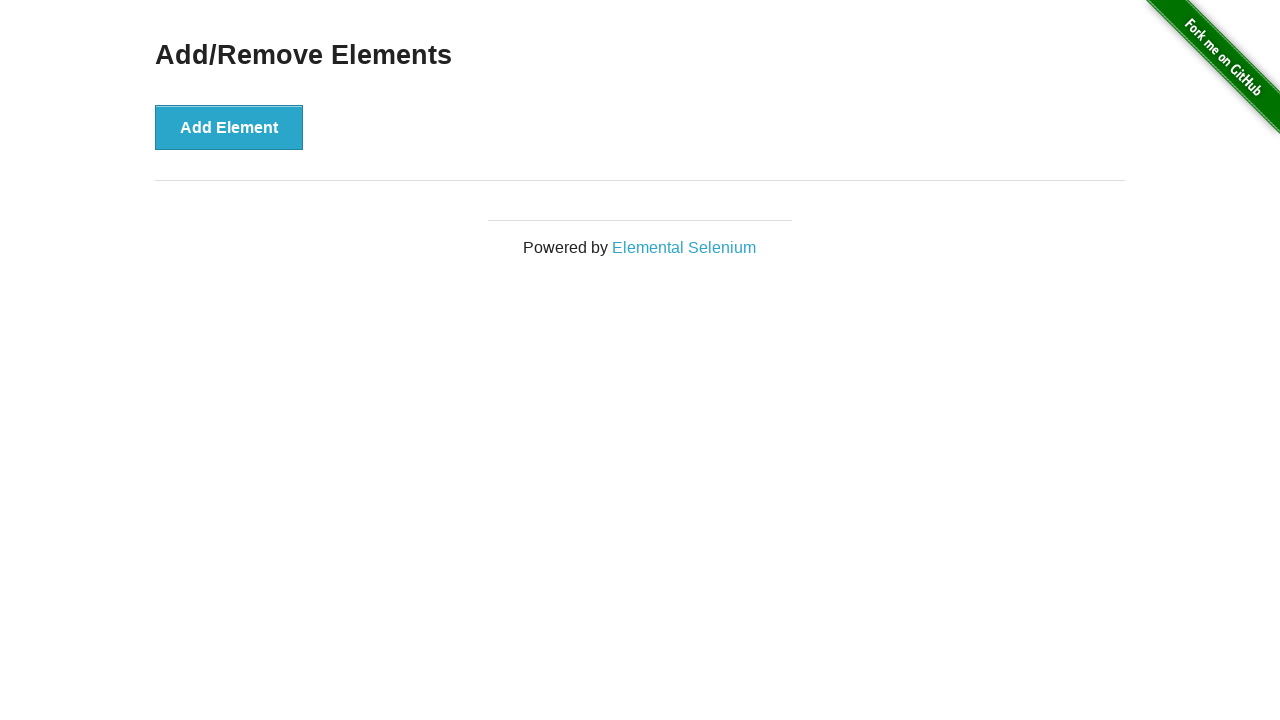